Tests that edits are cancelled when pressing Escape key

Starting URL: https://demo.playwright.dev/todomvc

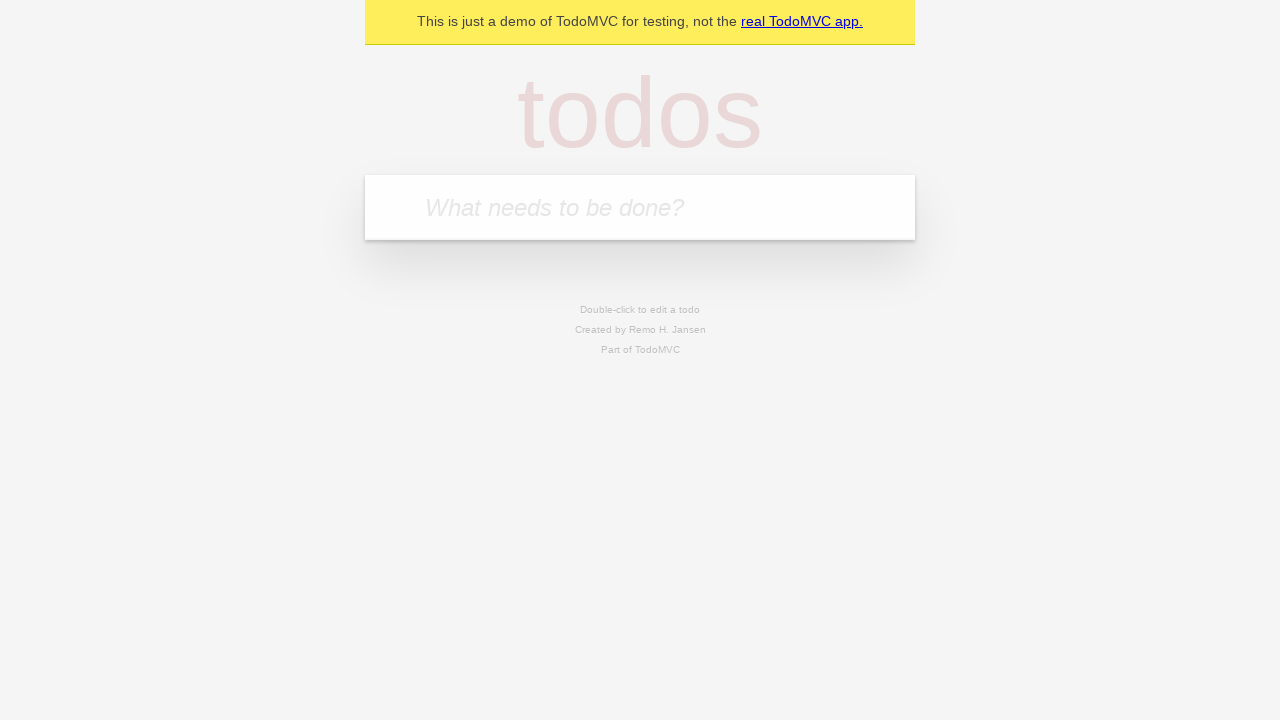

Filled new todo field with 'buy some cheese' on .new-todo
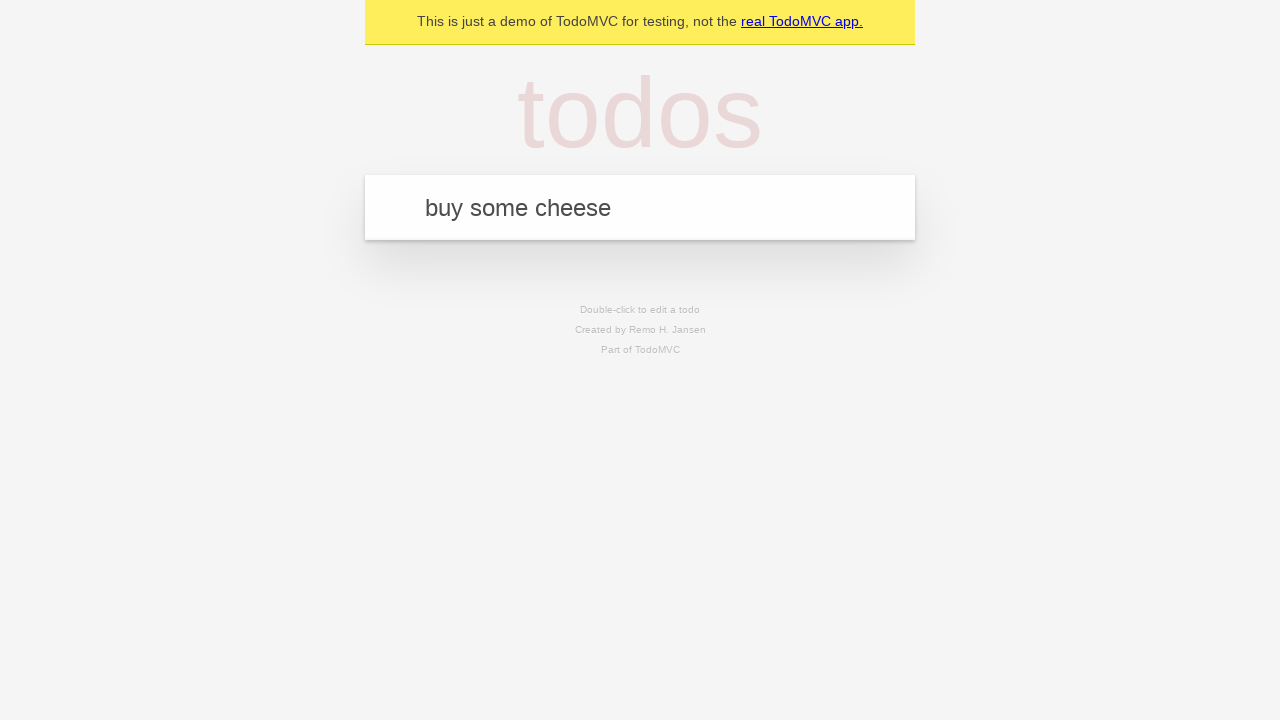

Pressed Enter to add first todo on .new-todo
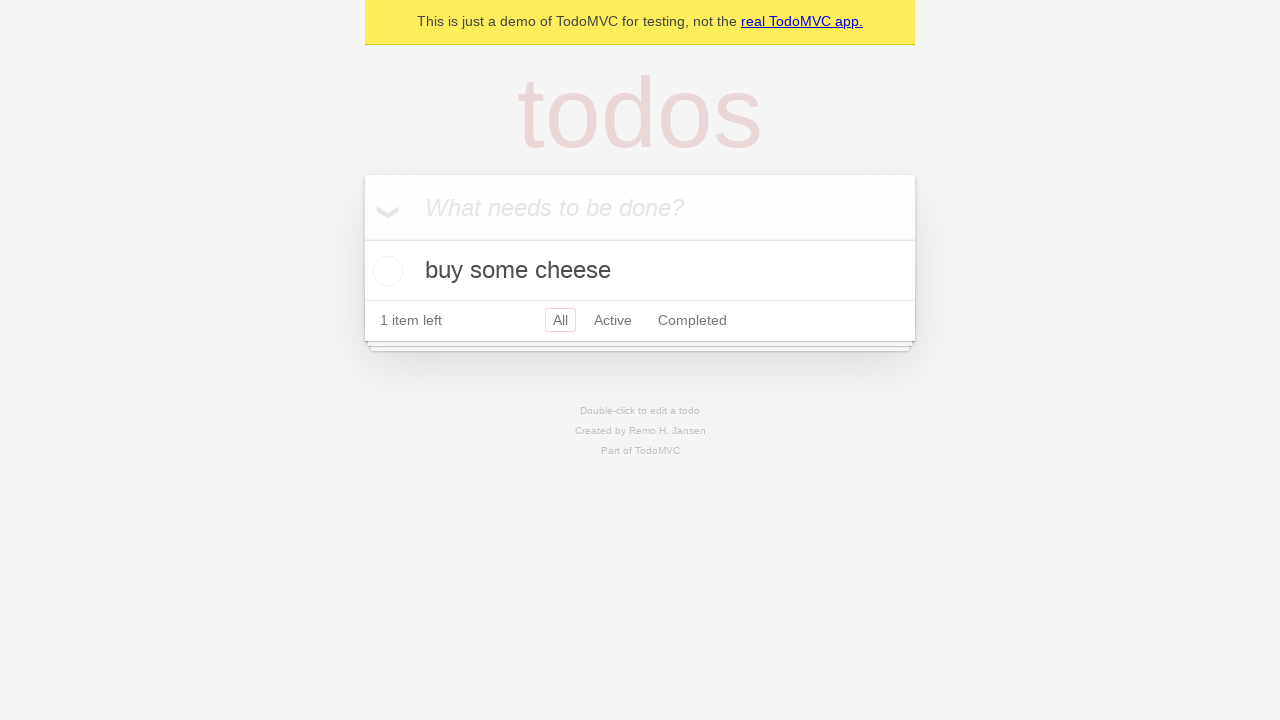

Filled new todo field with 'feed the cat' on .new-todo
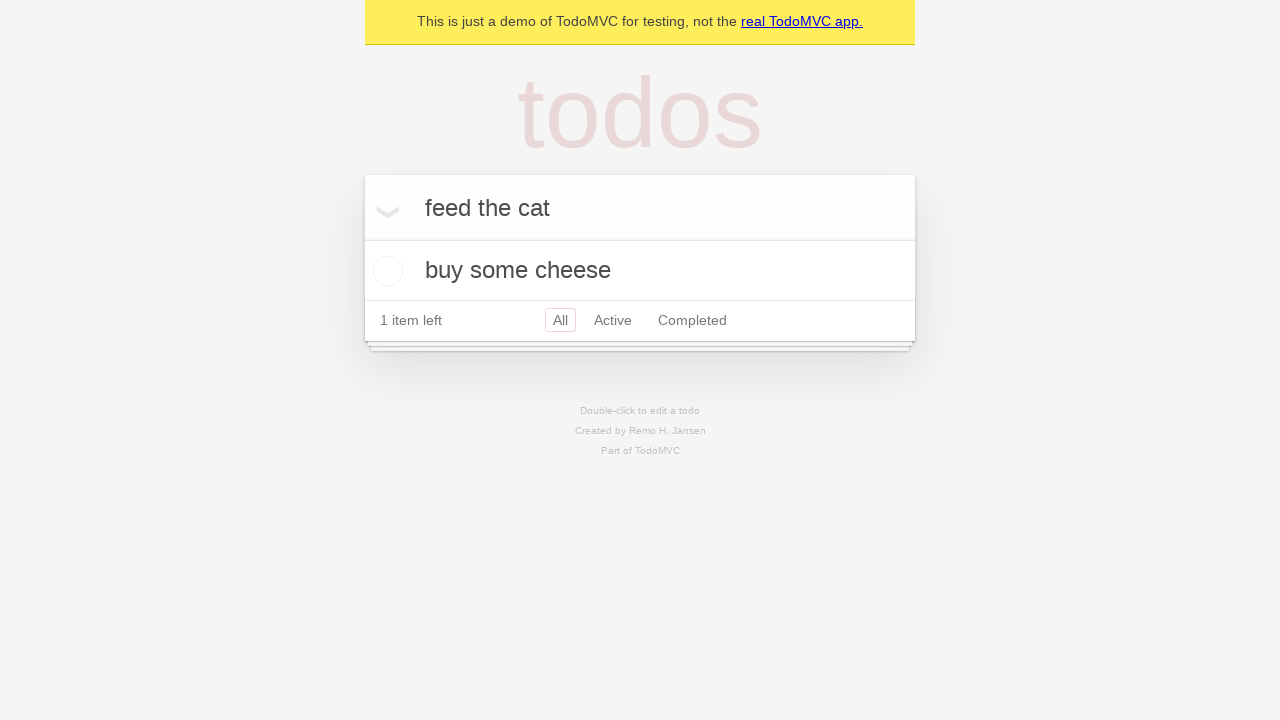

Pressed Enter to add second todo on .new-todo
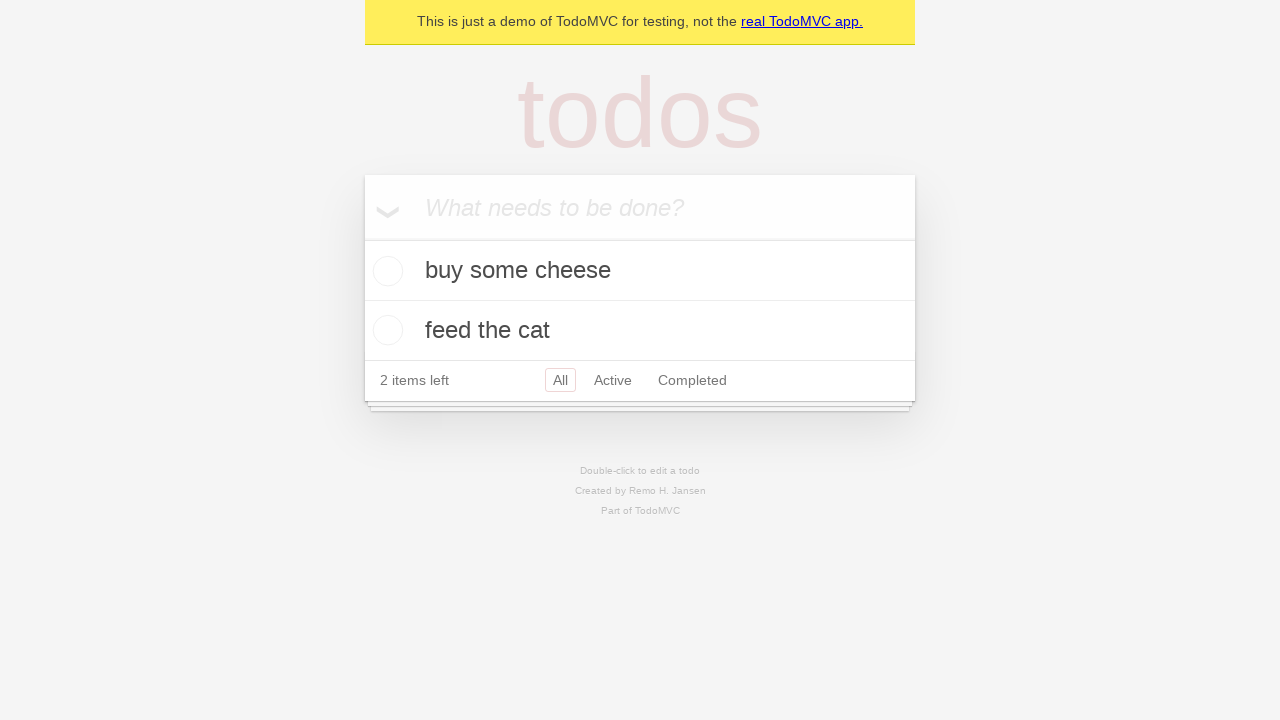

Filled new todo field with 'book a doctors appointment' on .new-todo
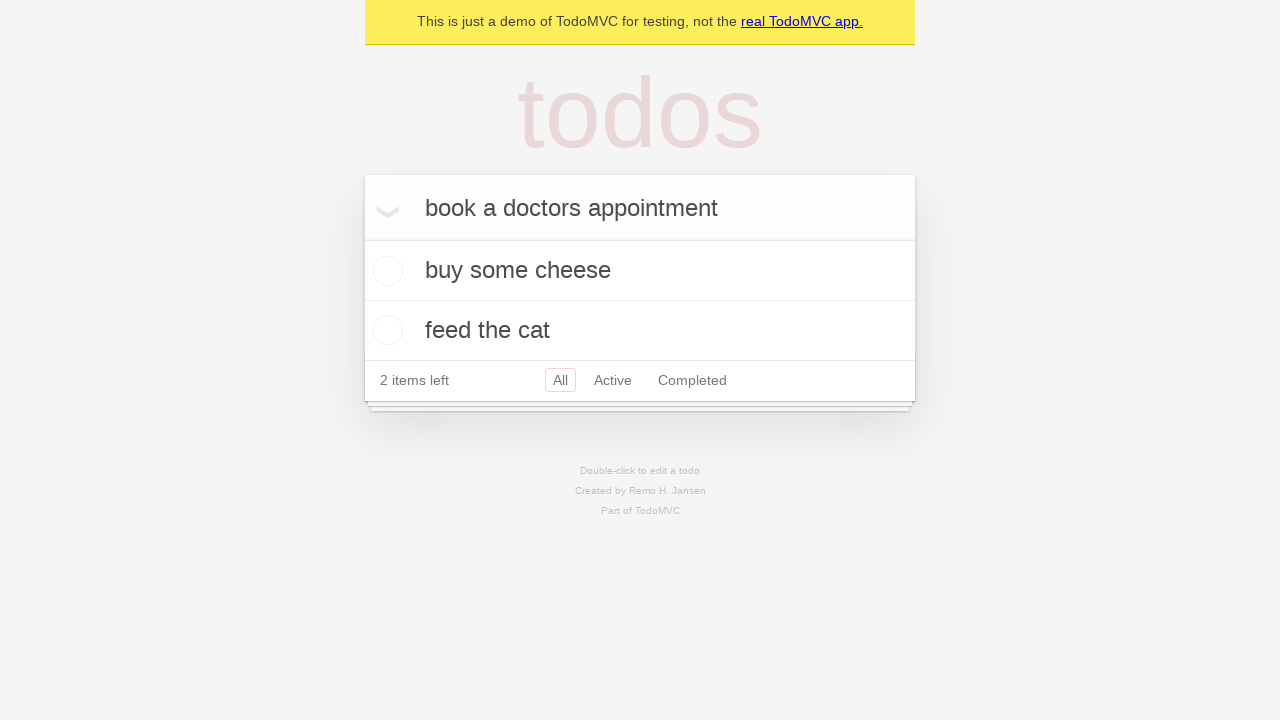

Pressed Enter to add third todo on .new-todo
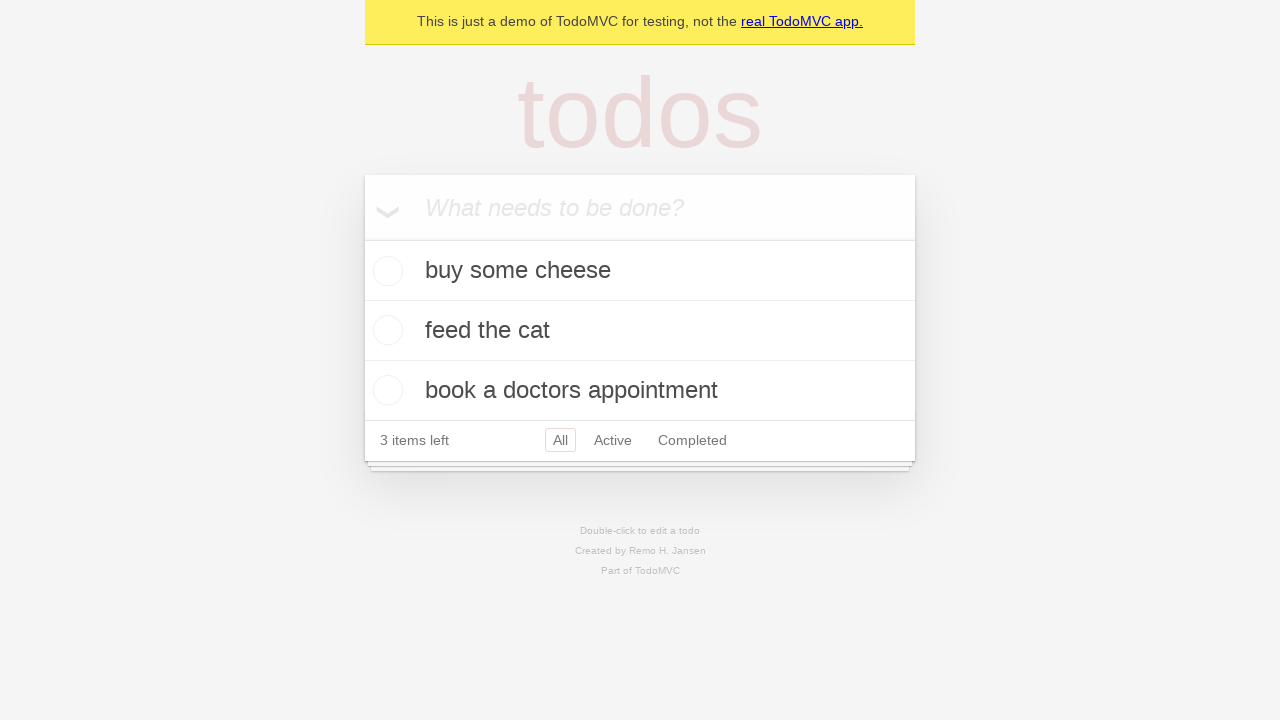

Double-clicked second todo to enter edit mode at (640, 331) on .todo-list li >> nth=1
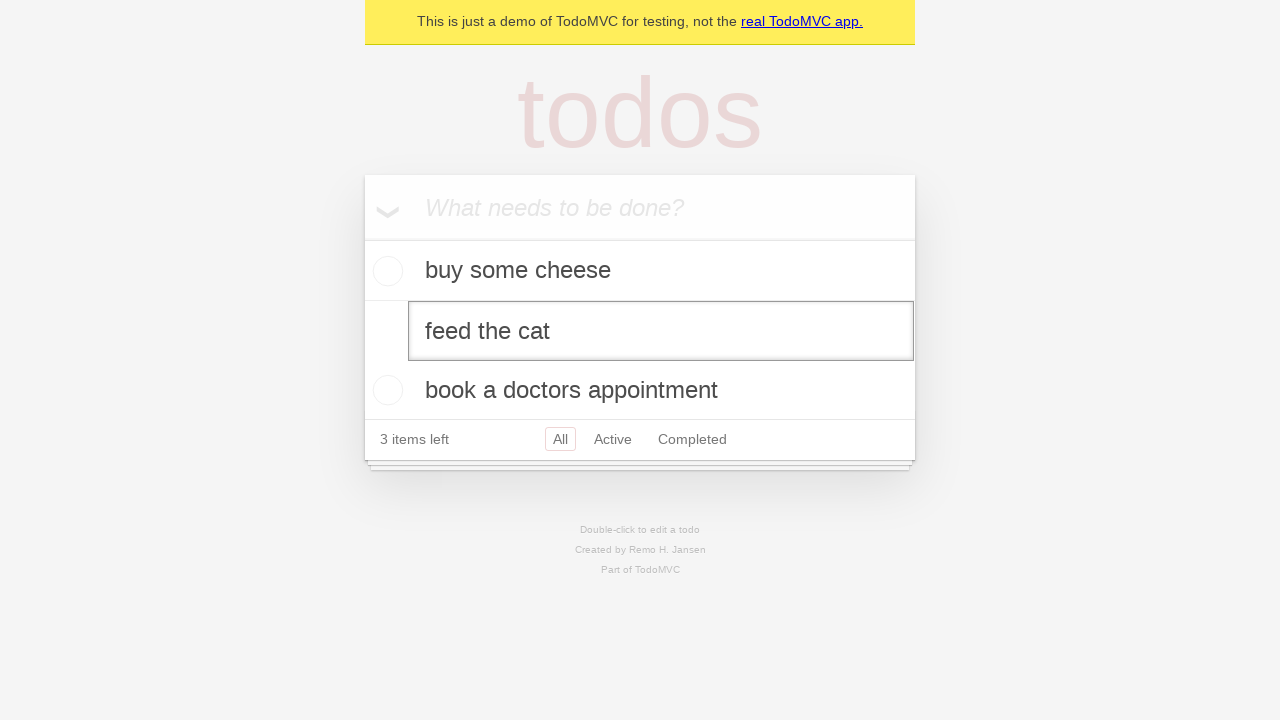

Pressed Escape key to cancel editing on .todo-list li >> nth=1 >> .edit
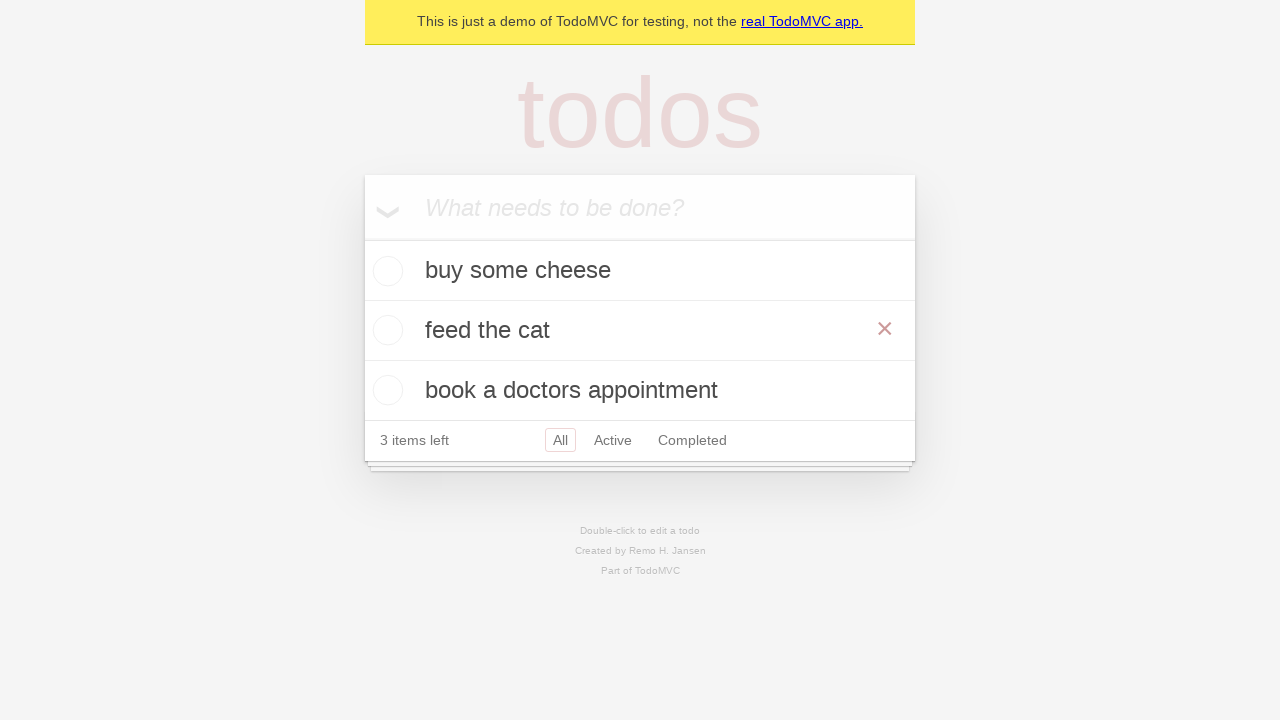

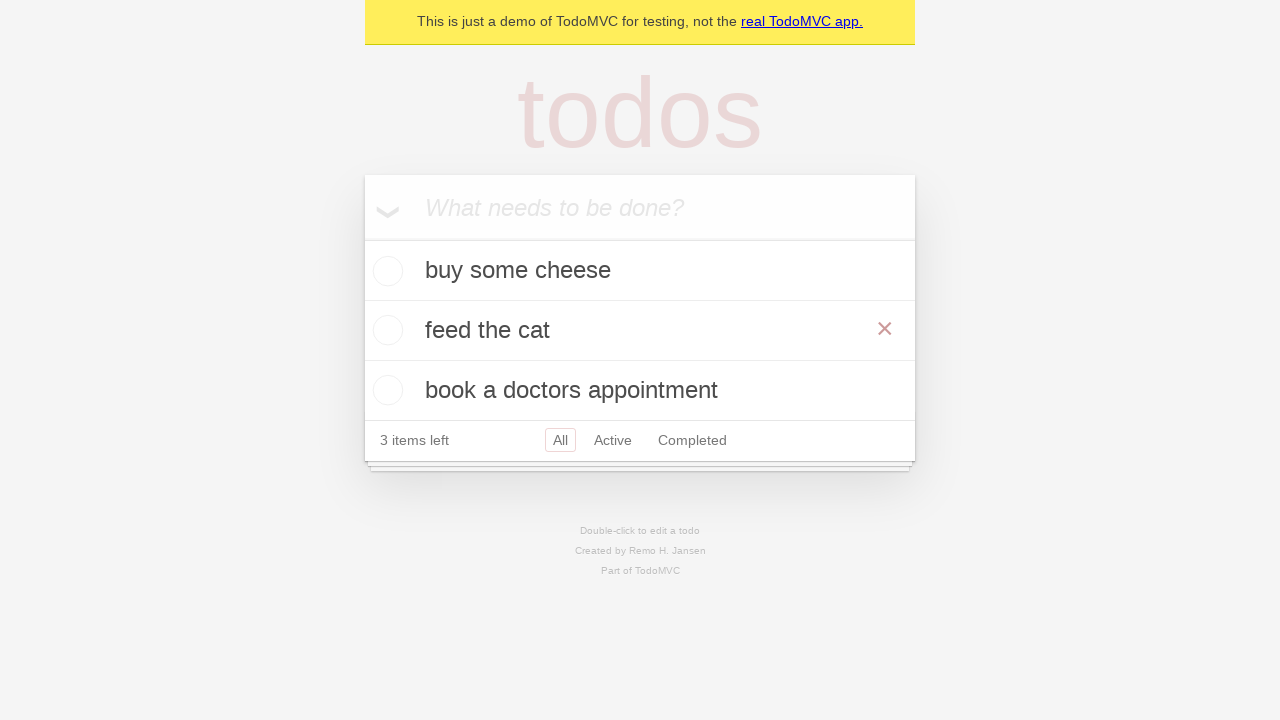